Tests dynamic loading scenario where an element is rendered after a loading bar completes, clicks a button to trigger loading, then waits for the finish element to appear and verifies the text content.

Starting URL: http://the-internet.herokuapp.com/dynamic_loading/2

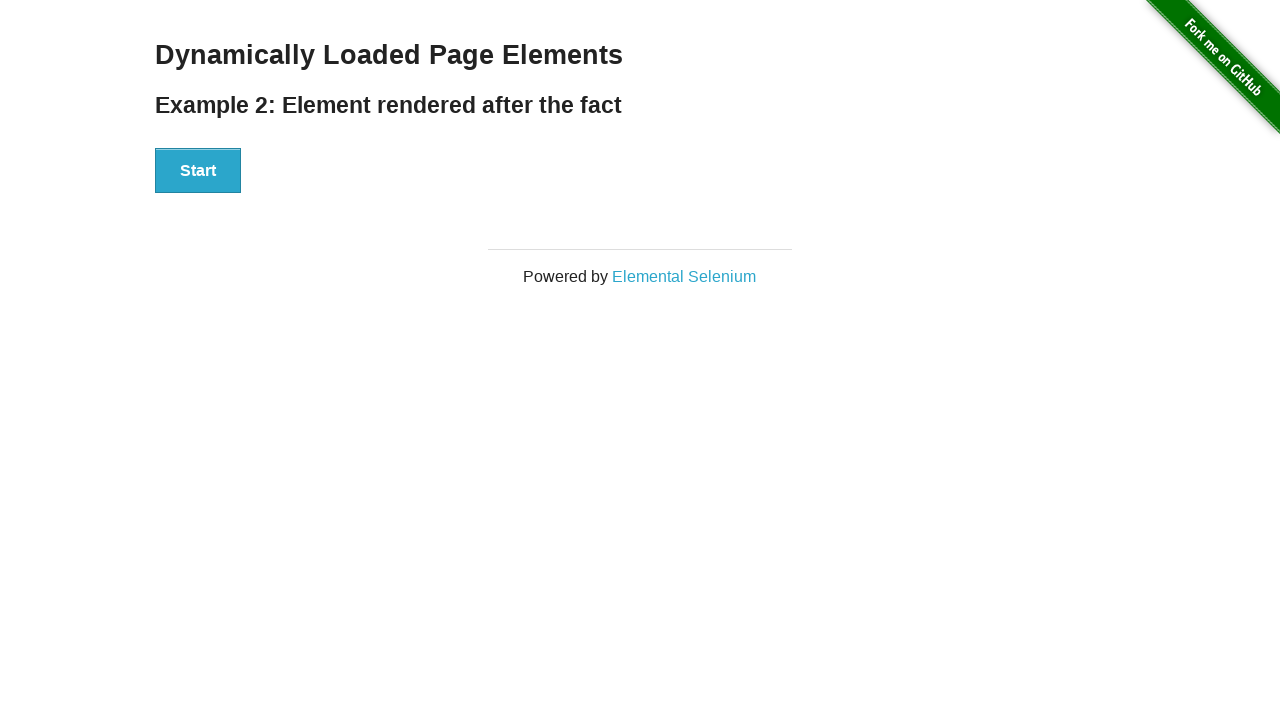

Clicked the Start button to trigger dynamic loading at (198, 171) on #start button
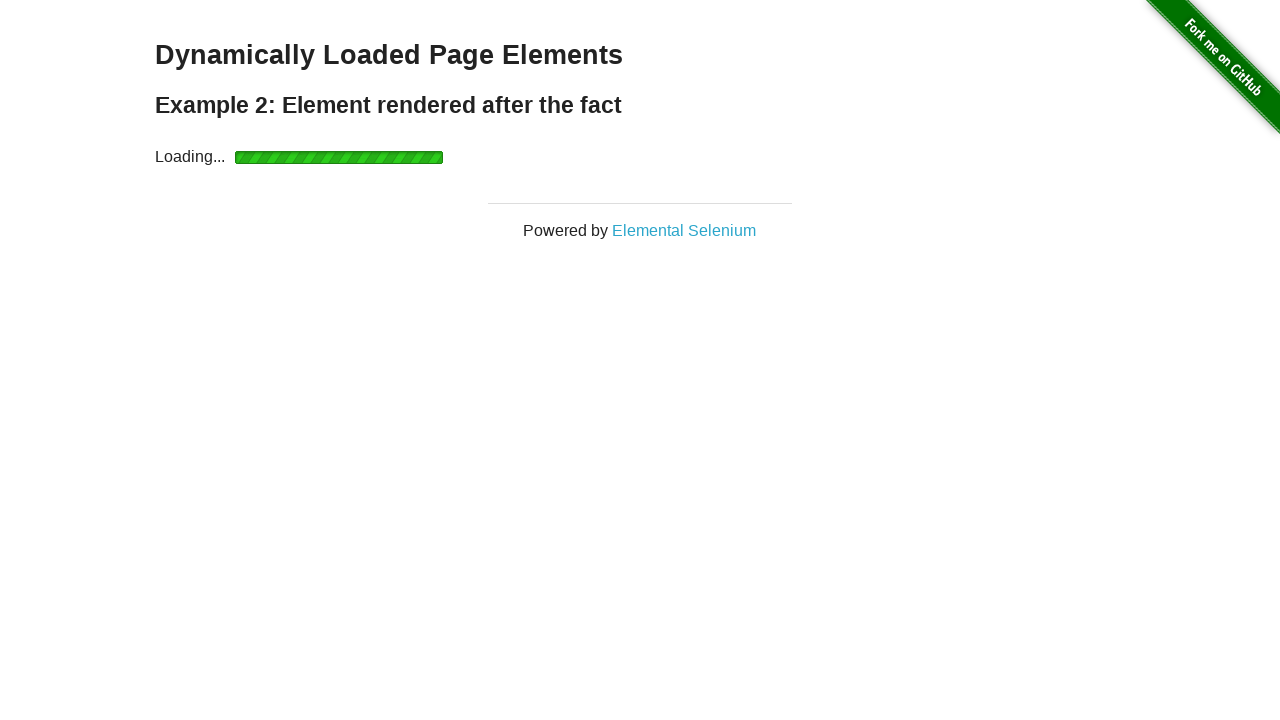

Waited for finish element to appear after loading bar completed
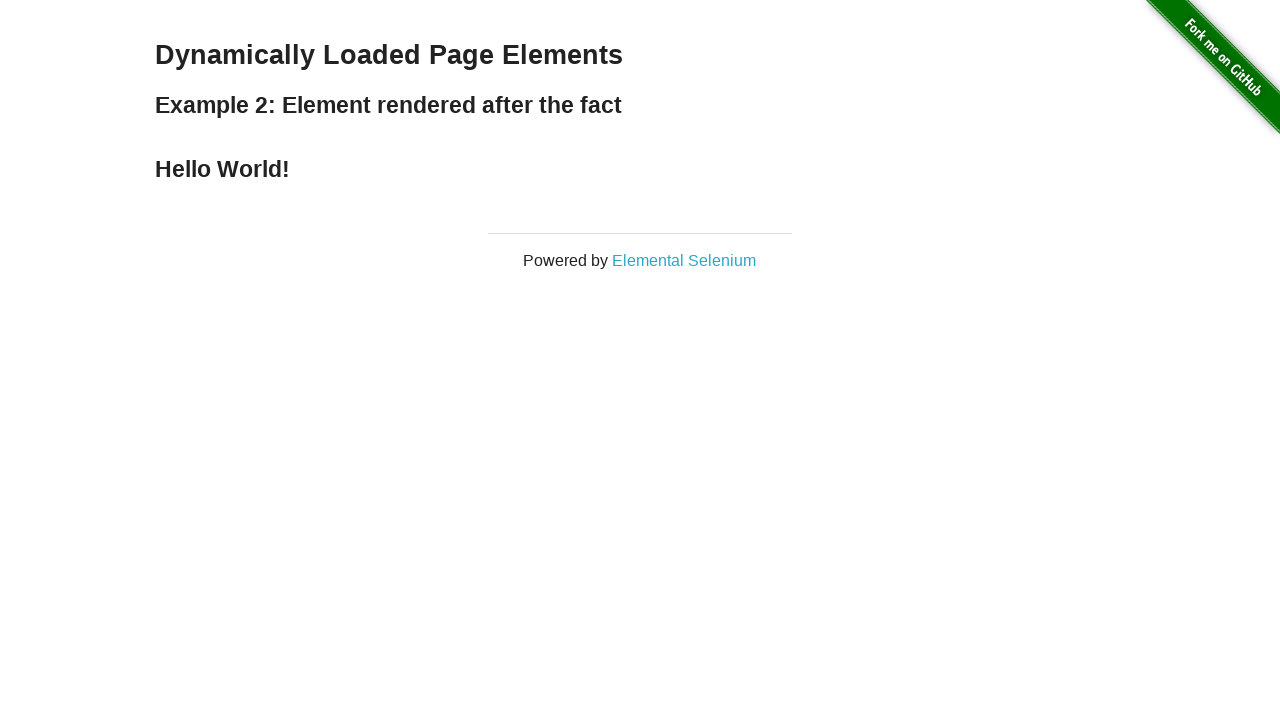

Verified finish element contains 'Hello World!' text
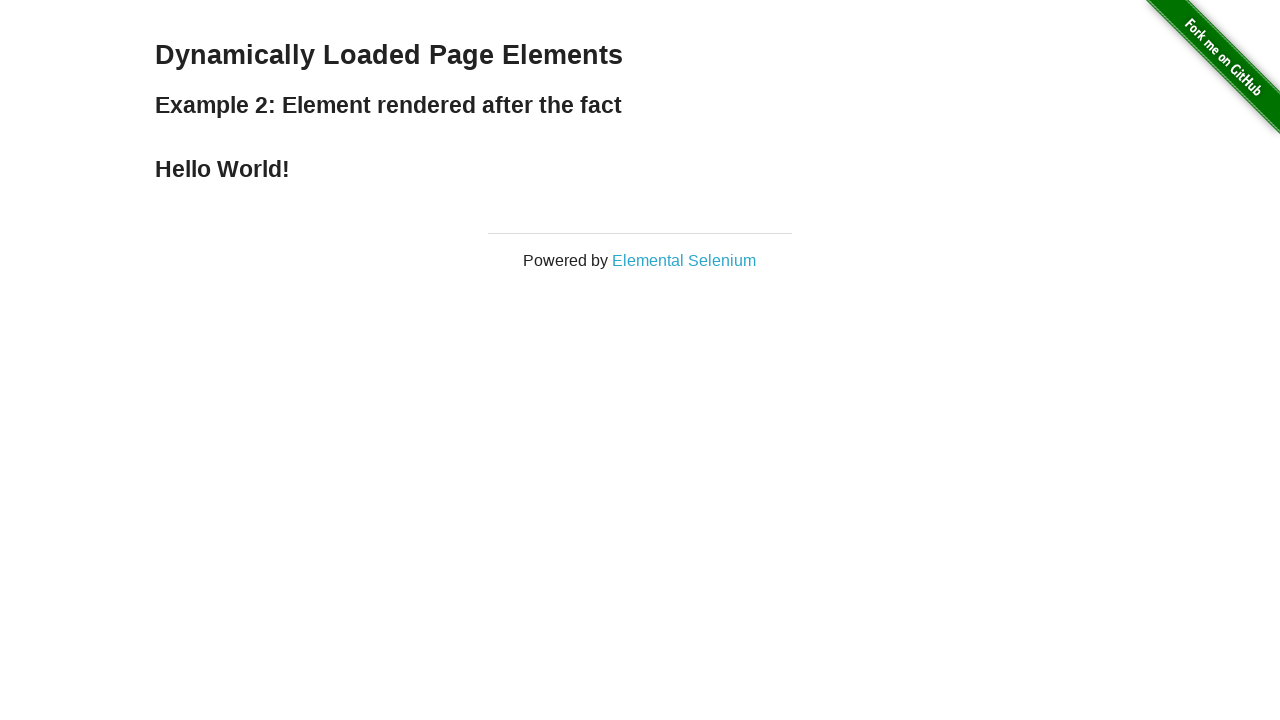

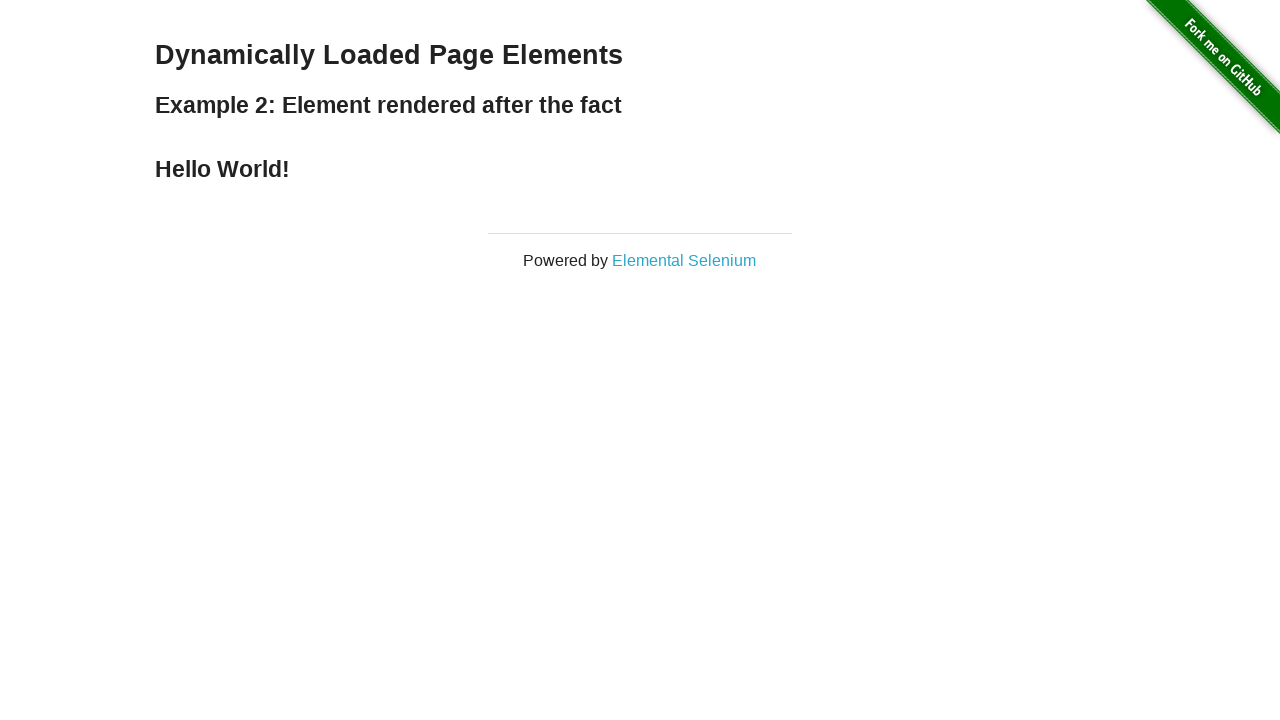